Tests sorting the Email column in ascending order by clicking the column header and verifying text values are sorted alphabetically

Starting URL: http://the-internet.herokuapp.com/tables

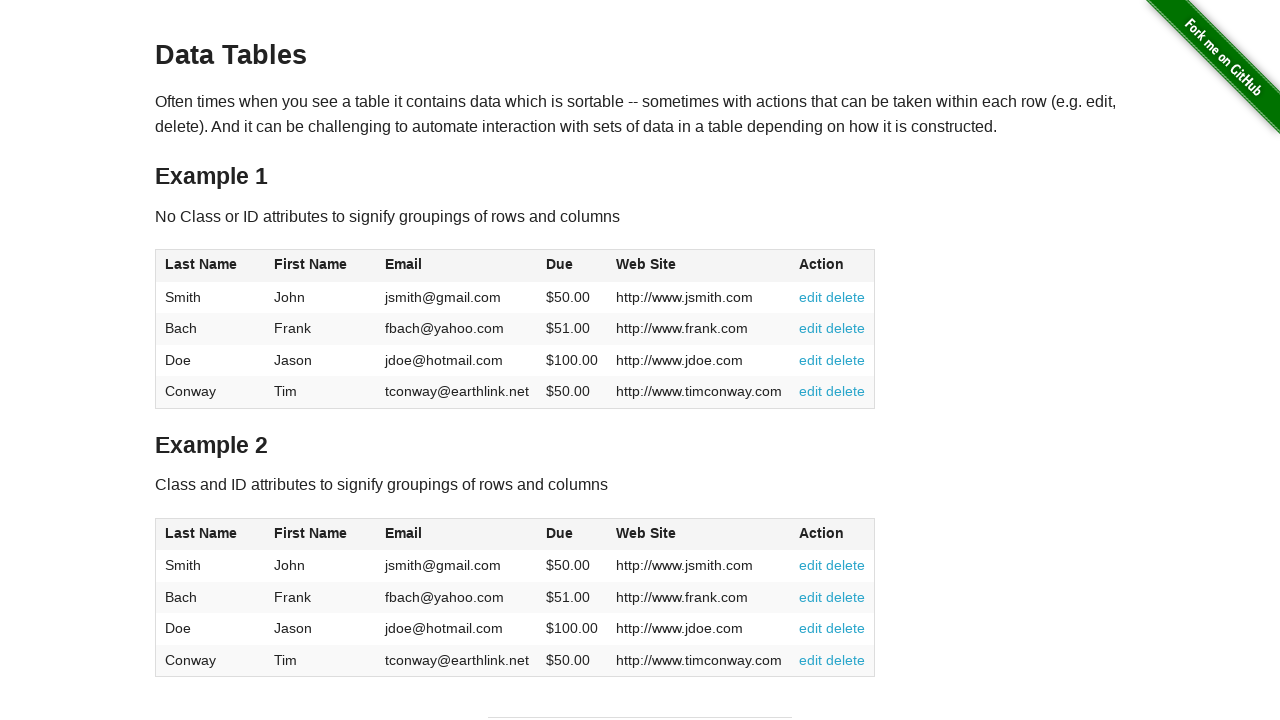

Clicked Email column header to sort ascending at (457, 266) on #table1 thead tr th:nth-of-type(3)
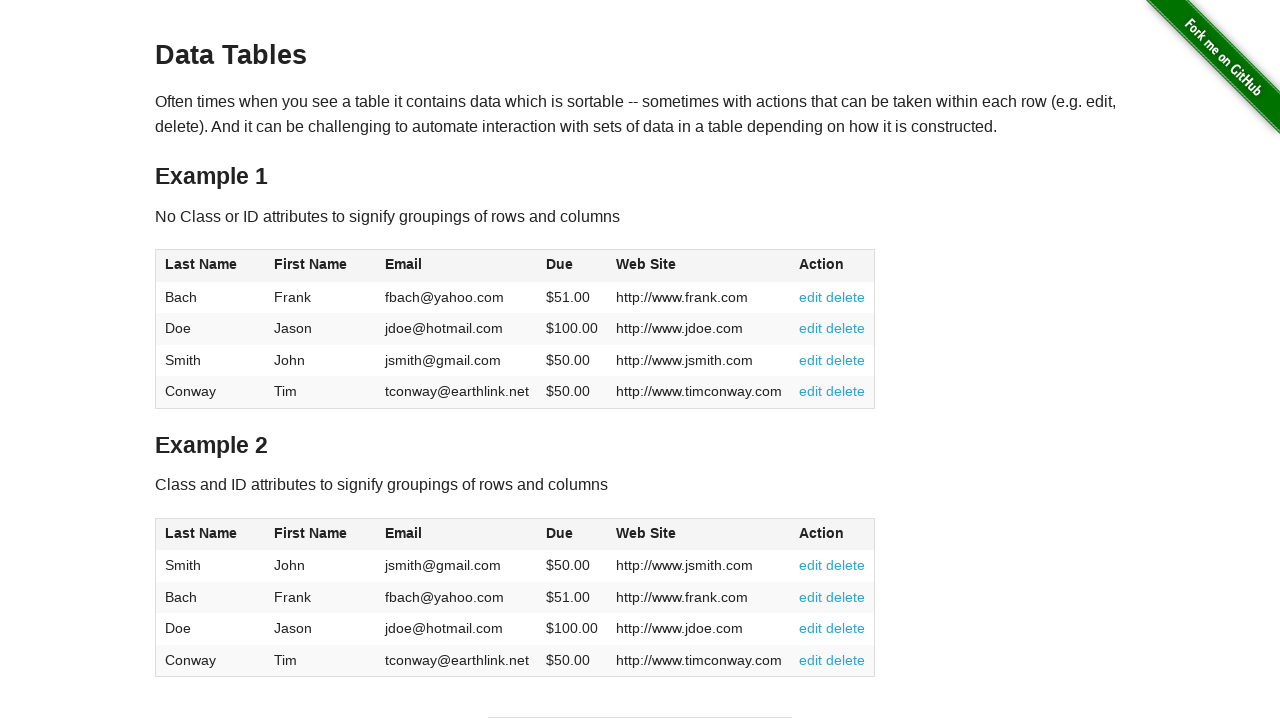

Verified Email column is present and table has sorted
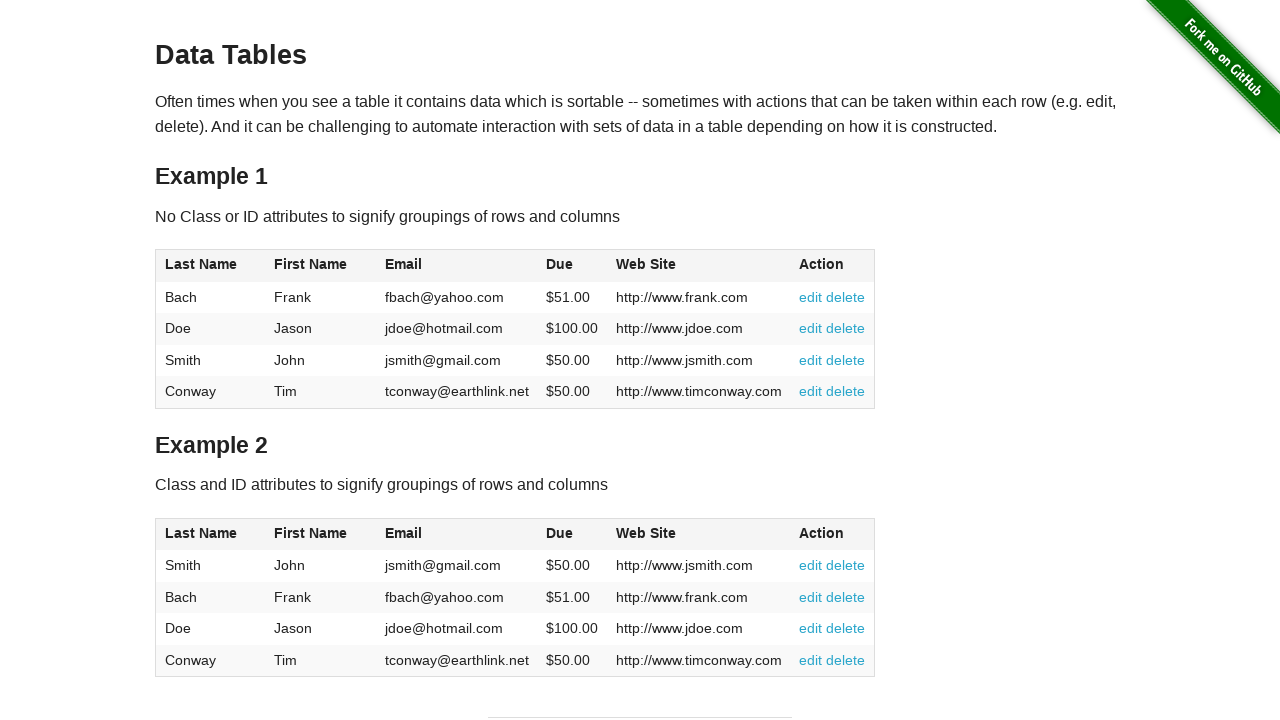

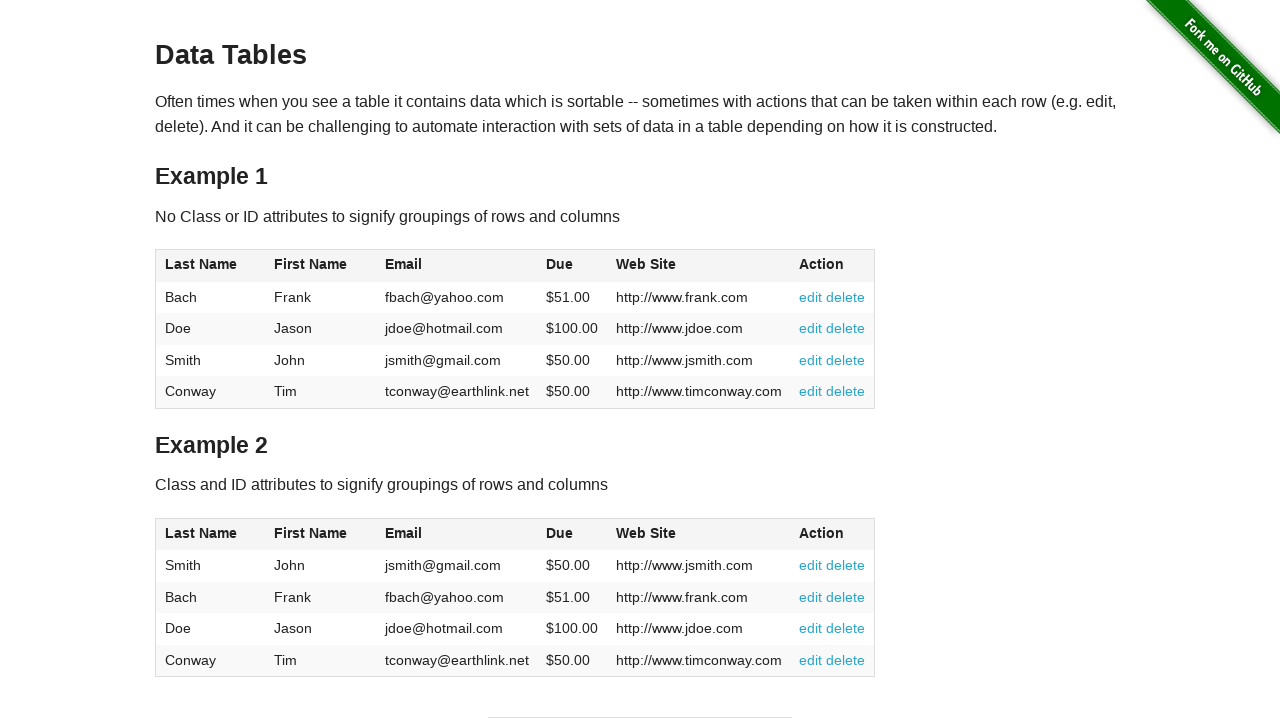